Tests handling a JavaScript confirm dialog by clicking a link that triggers a confirm, then dismissing it

Starting URL: https://www.selenium.dev/documentation/en/webdriver/js_alerts_prompts_and_confirmations/

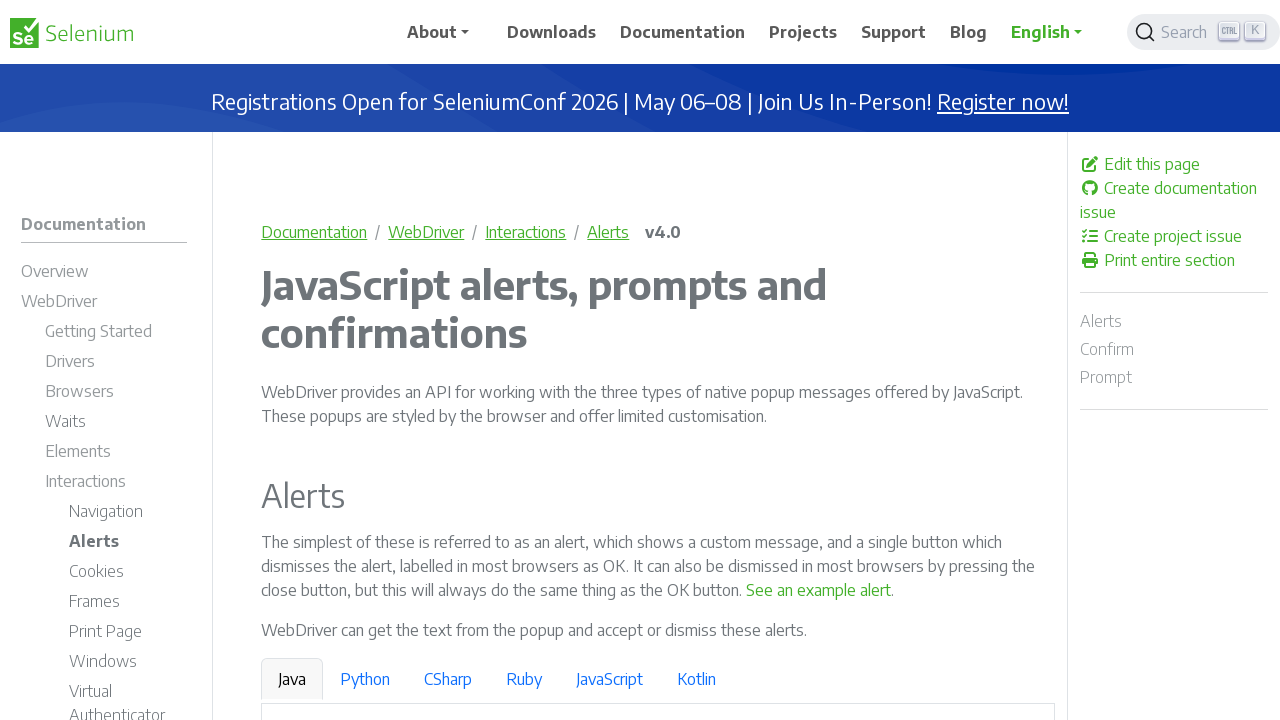

Clicked link to trigger confirm dialog at (964, 361) on a:has-text('See a sample confirm')
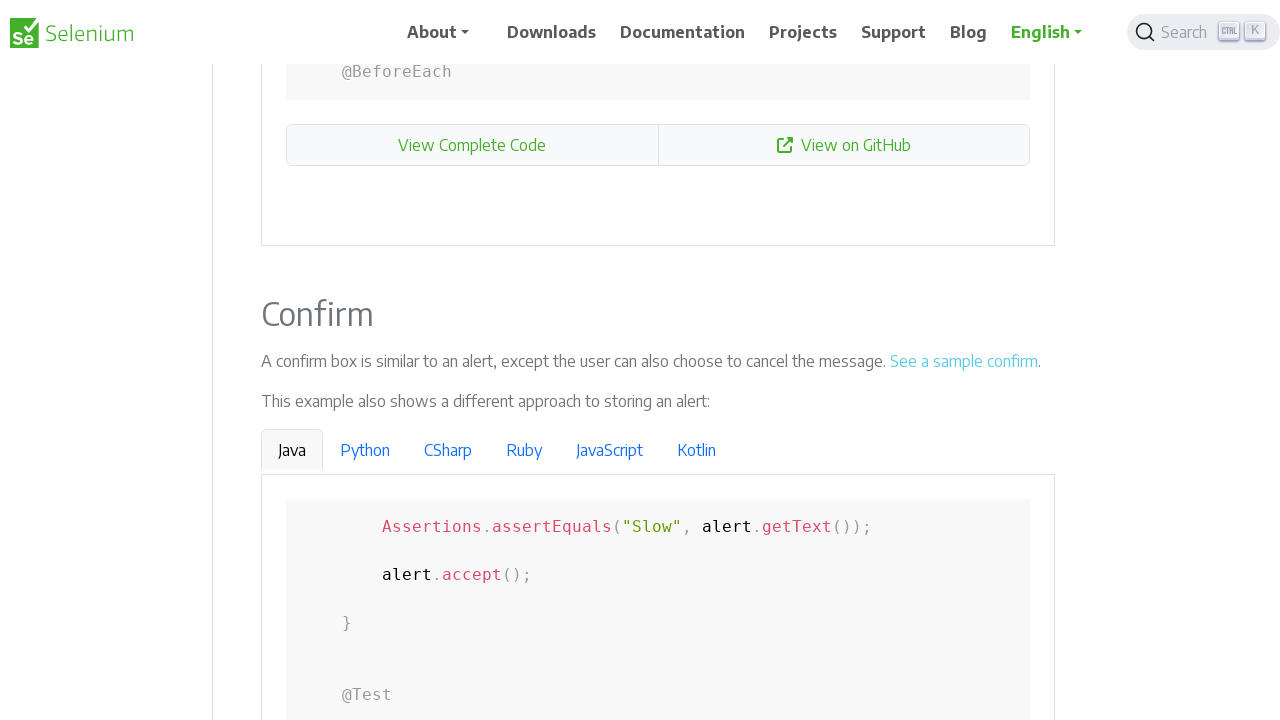

Set up dialog handler to dismiss confirm dialog
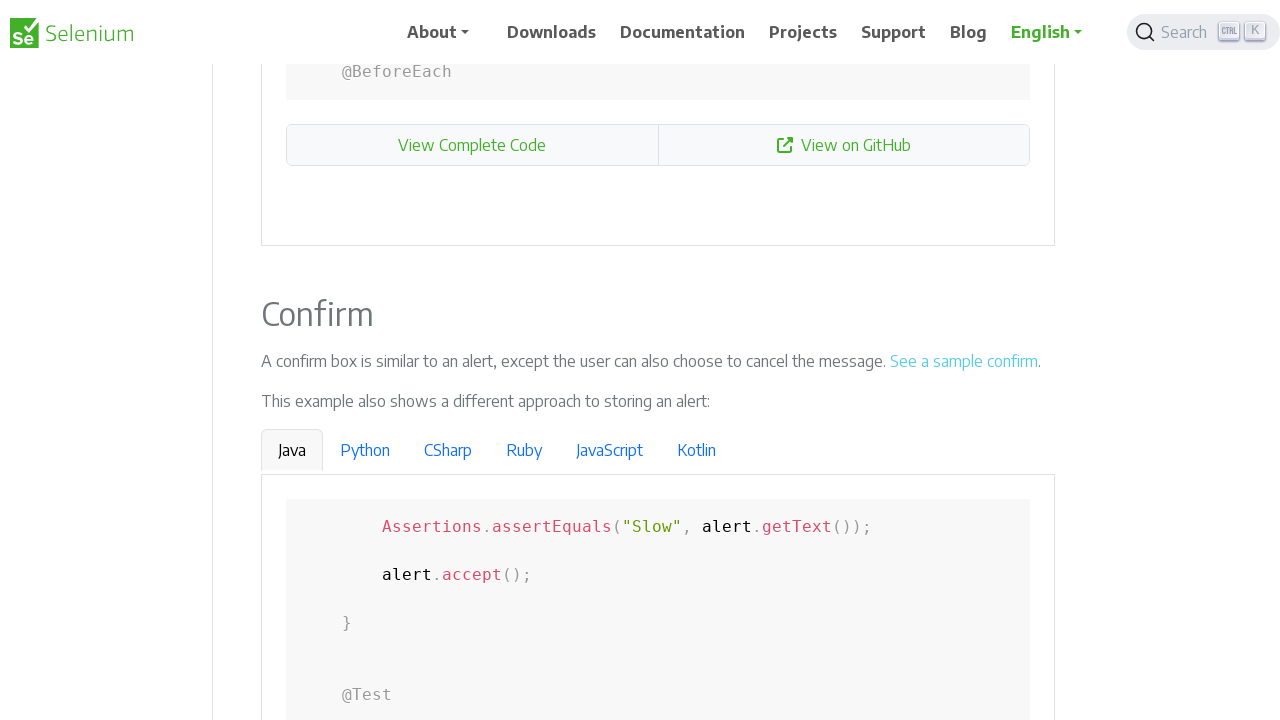

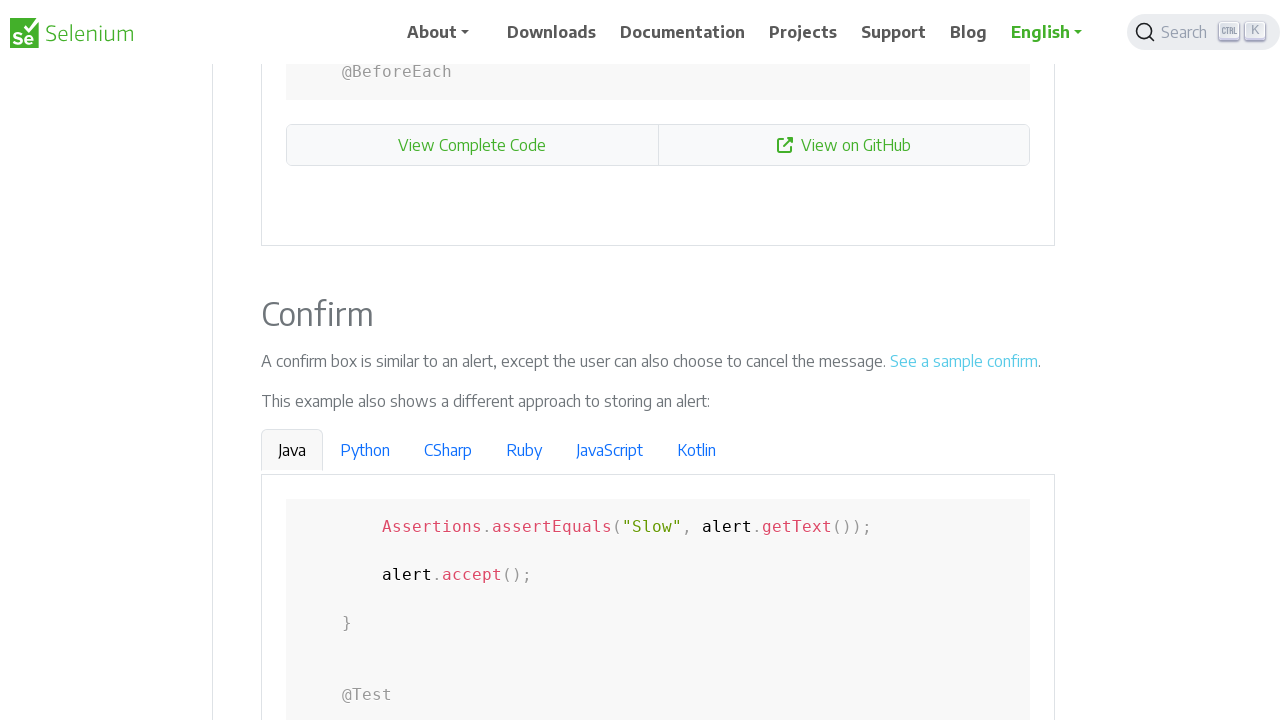